Navigates to Flipkart homepage and verifies the page loaded correctly by checking the URL

Starting URL: https://www.flipkart.com/

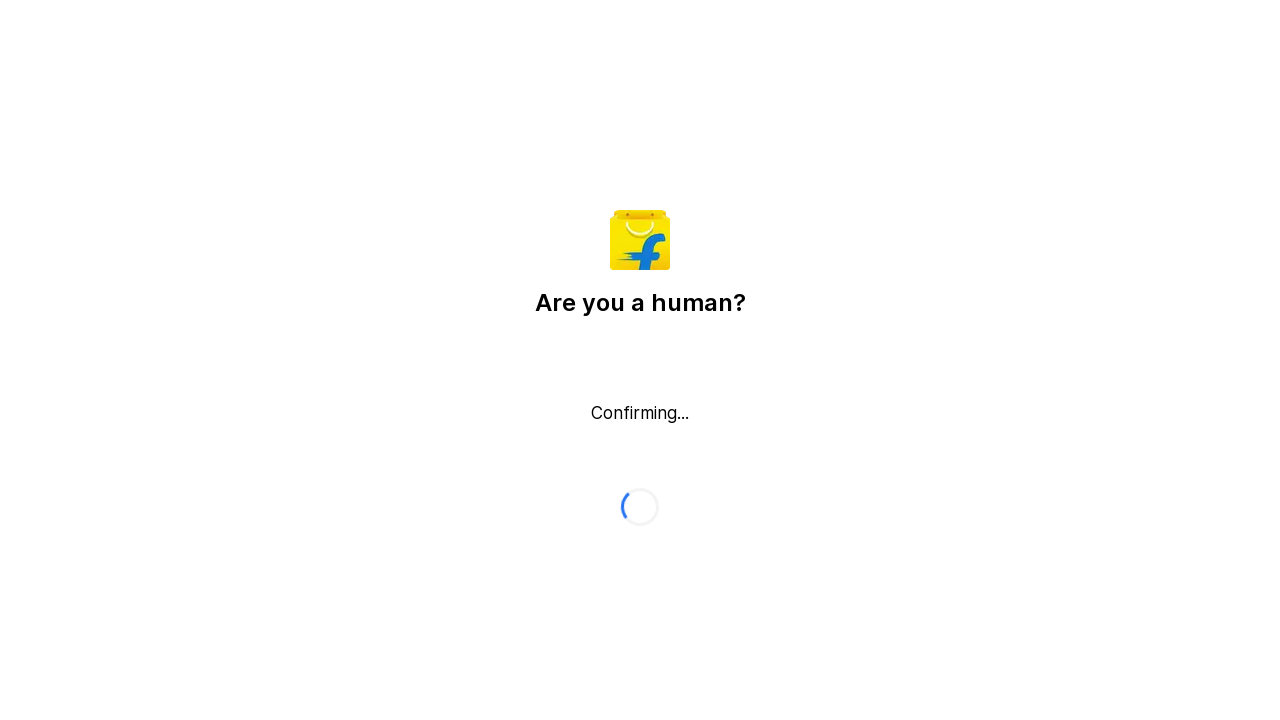

Navigated to Flipkart homepage
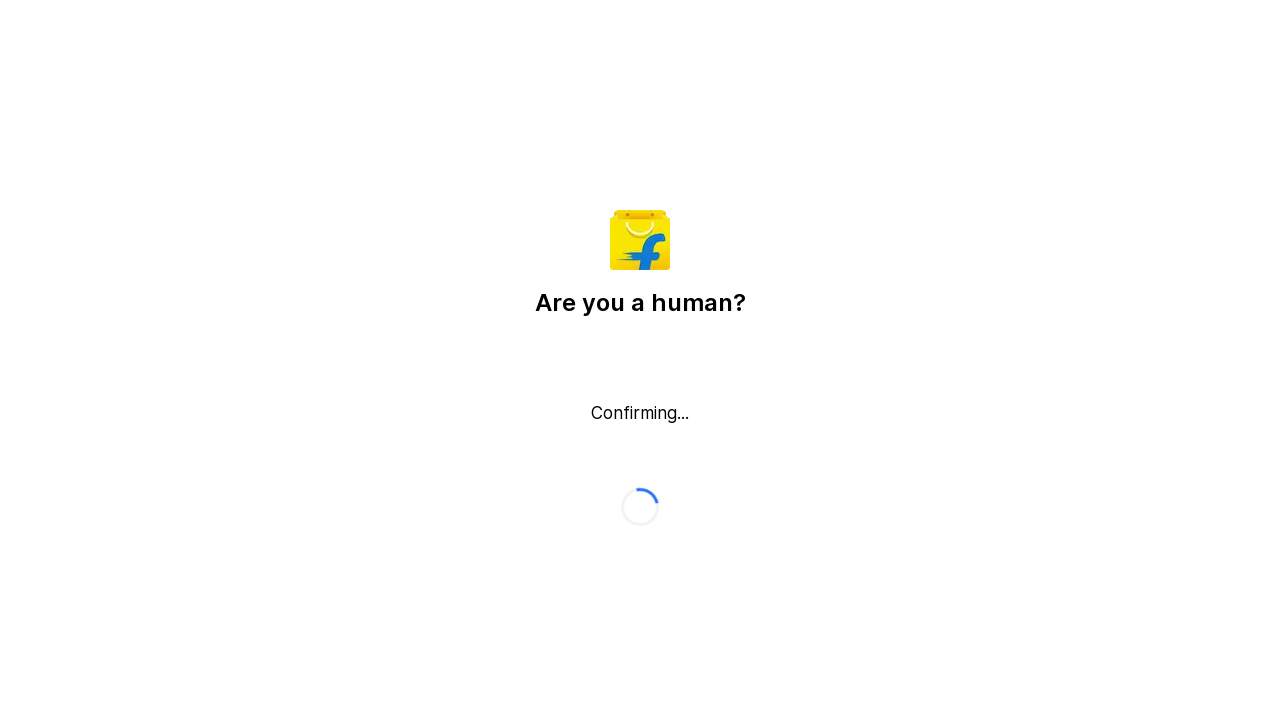

Verified Flipkart homepage URL is correct
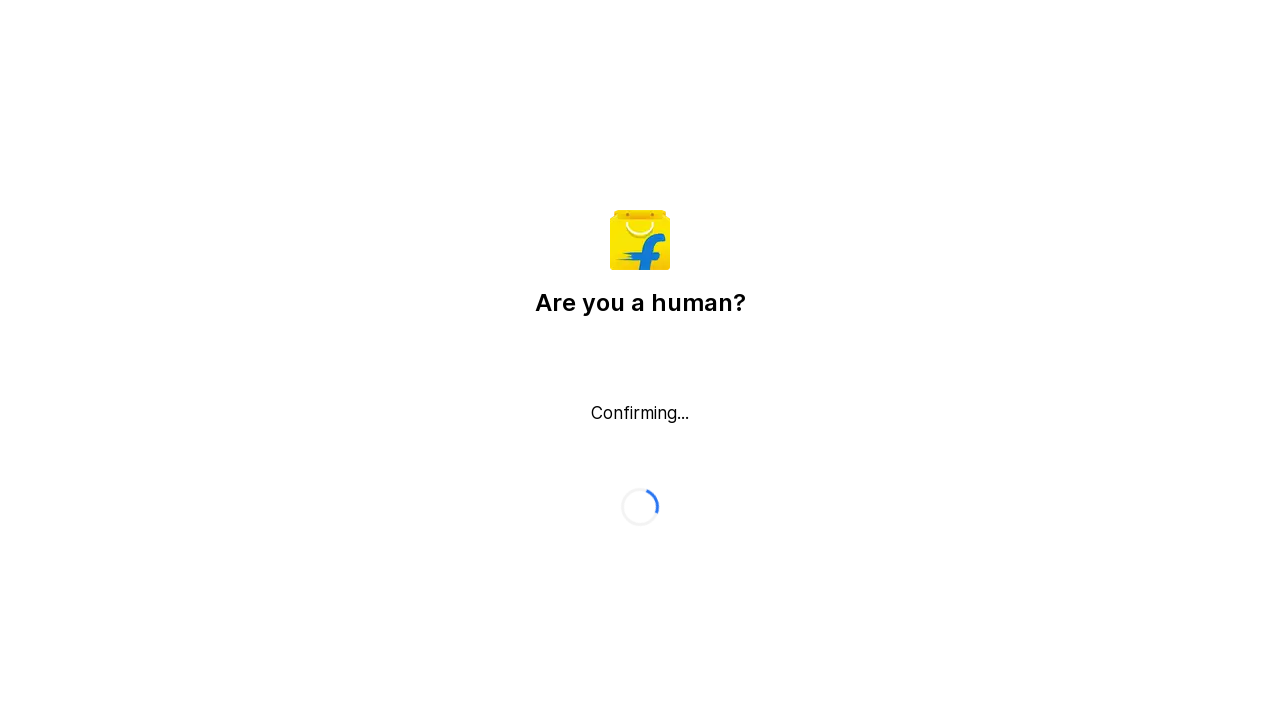

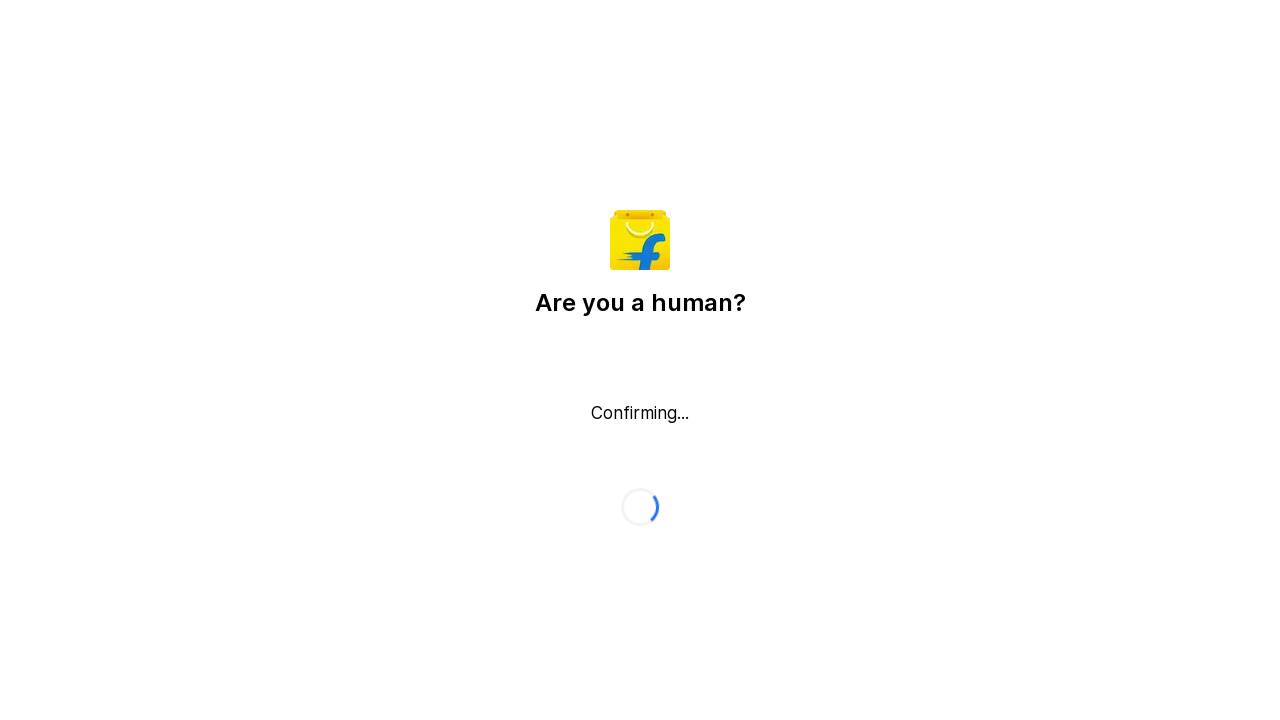